Tests drag and drop functionality on jQuery UI demo page by dragging an element and dropping it onto a target within an iframe

Starting URL: http://jqueryui.com/demos/droppable/

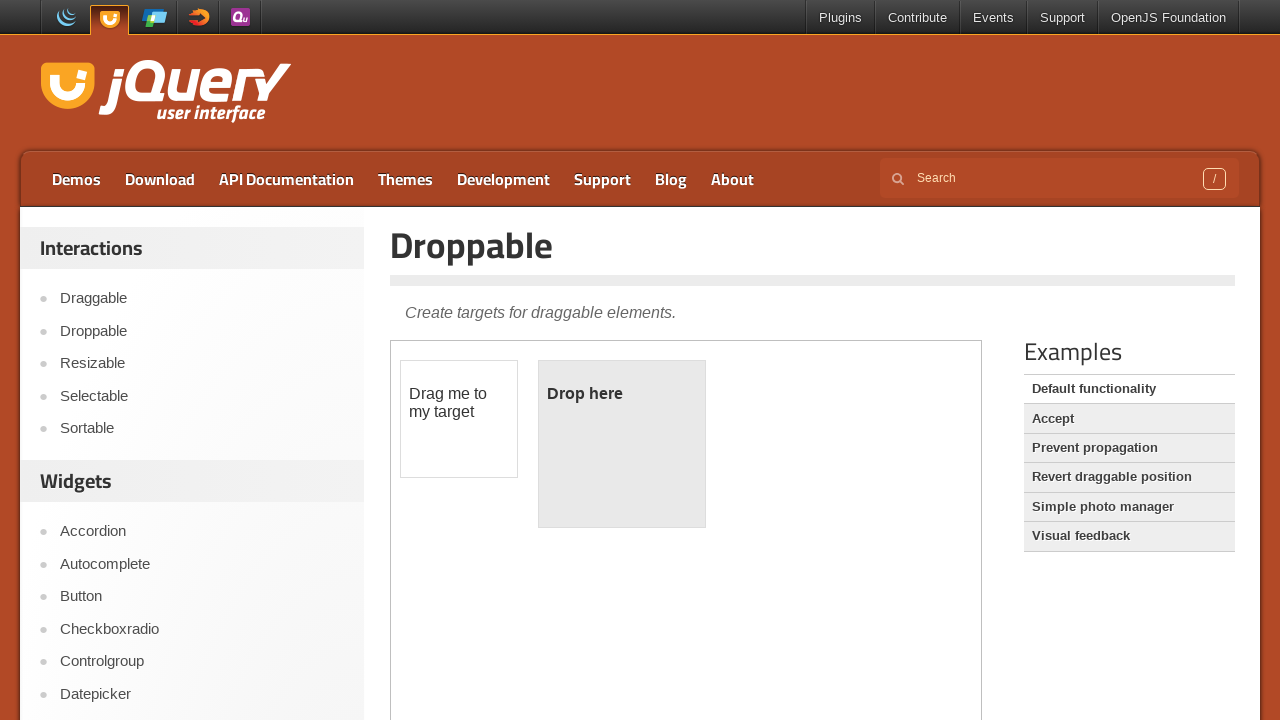

Located the demo iframe on the jQuery UI droppable demo page
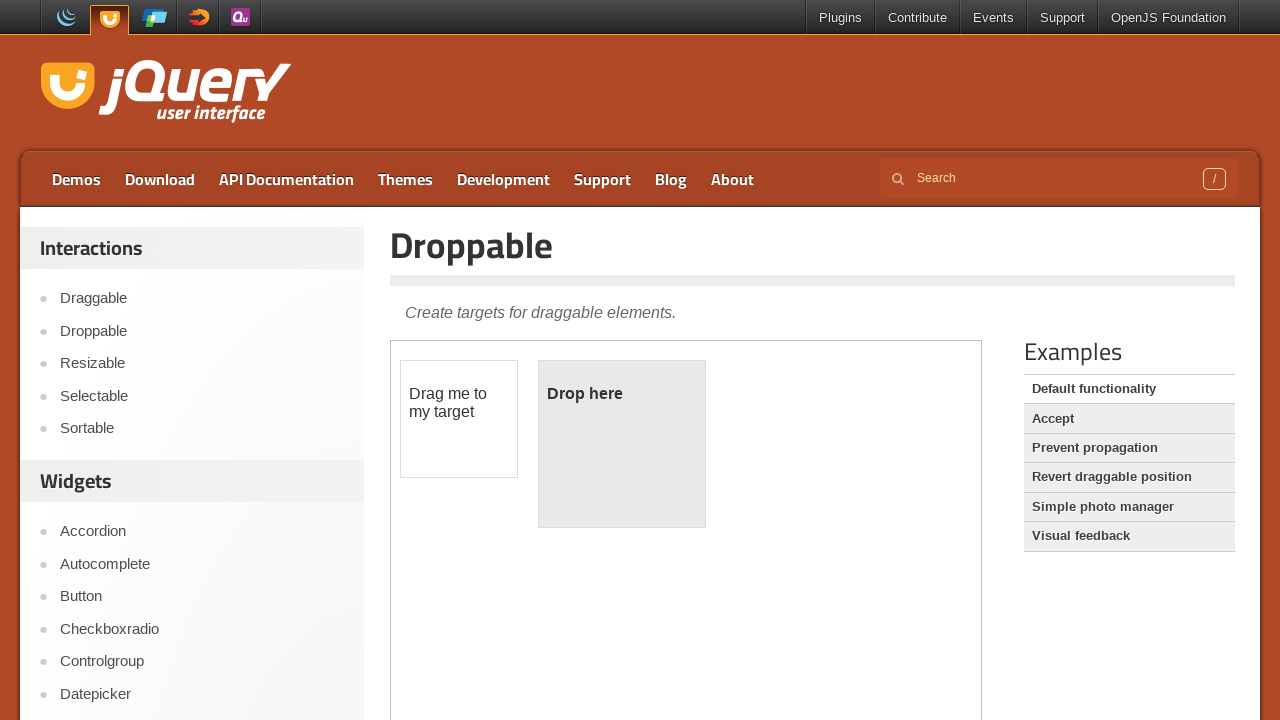

Waited for draggable element to be visible in iframe
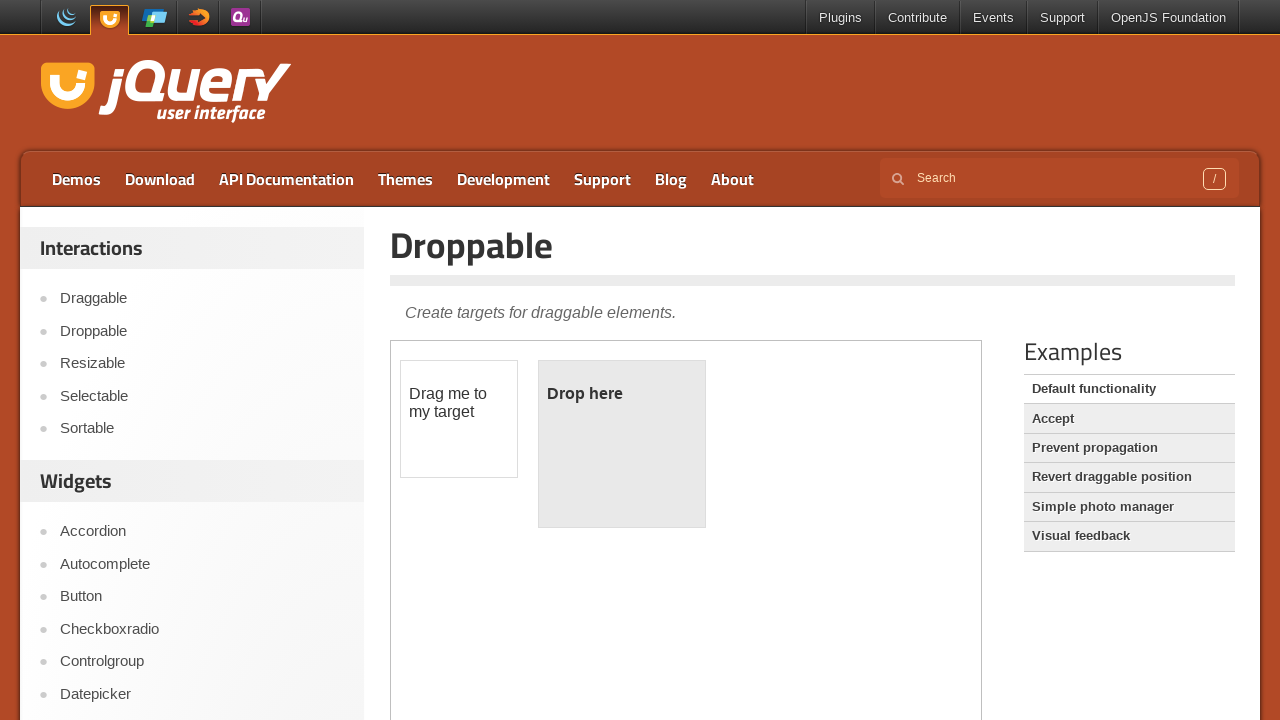

Waited for droppable target element to be visible in iframe
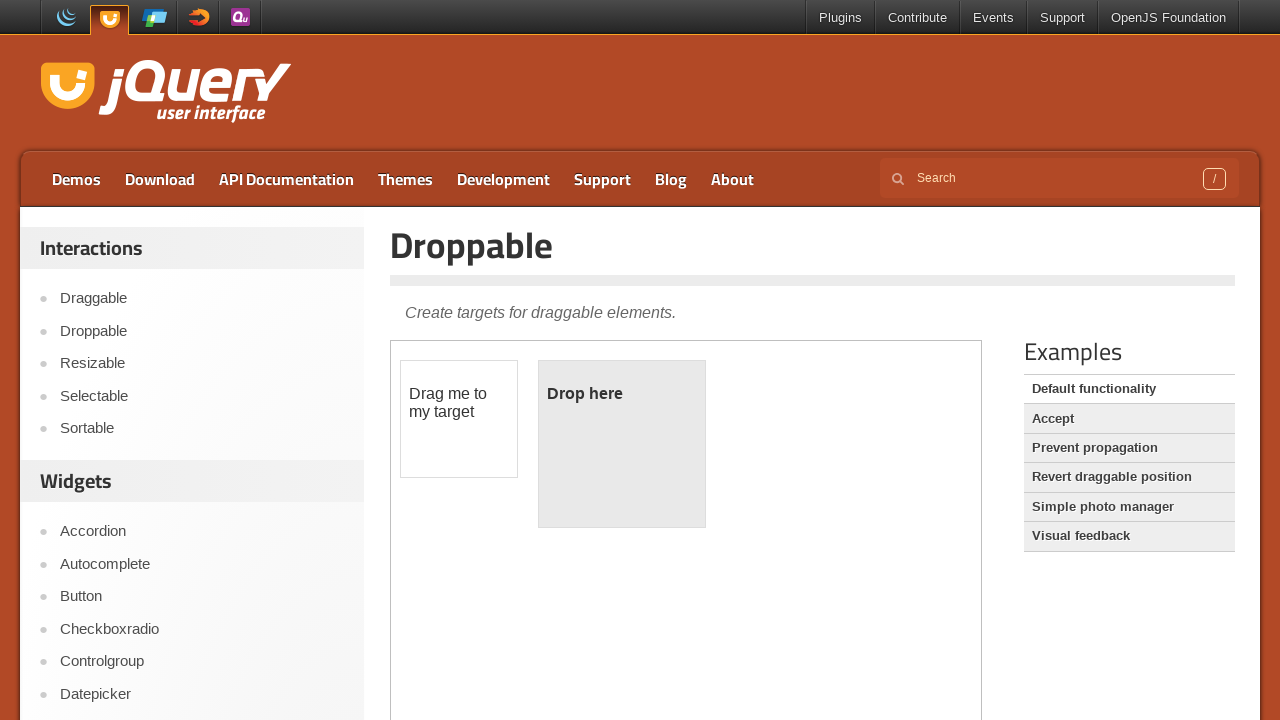

Dragged draggable element onto droppable target at (622, 444)
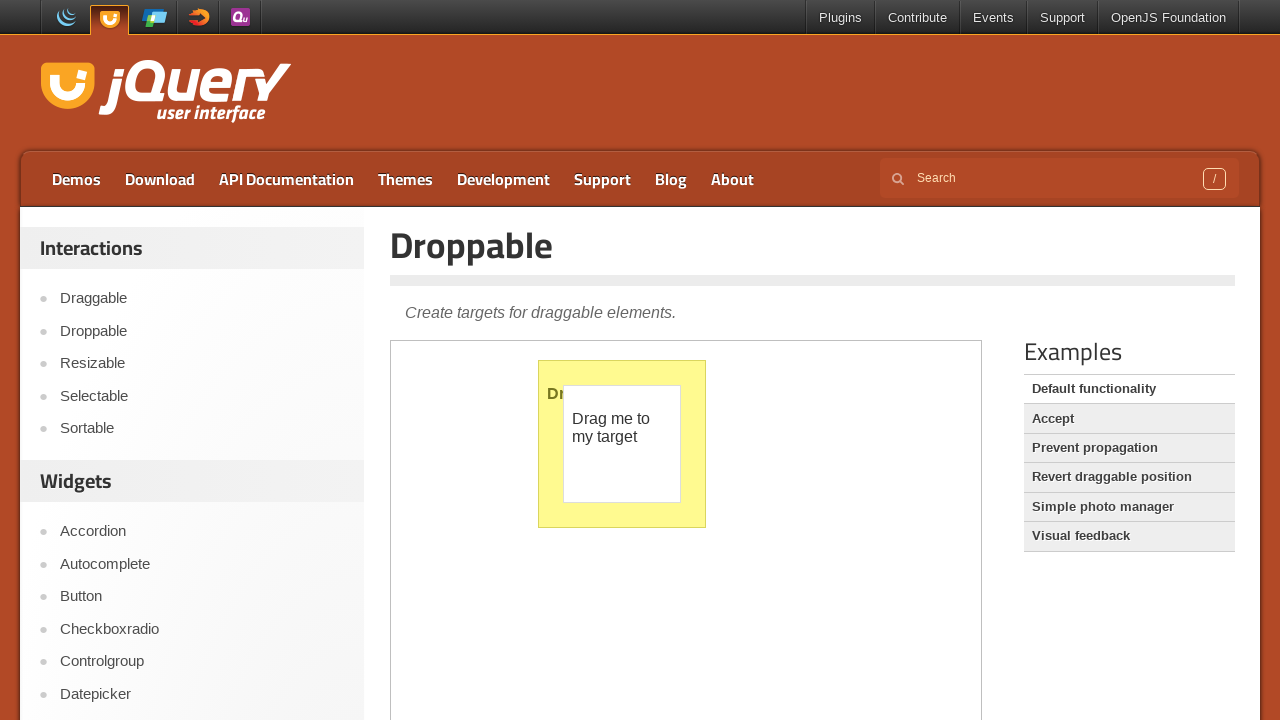

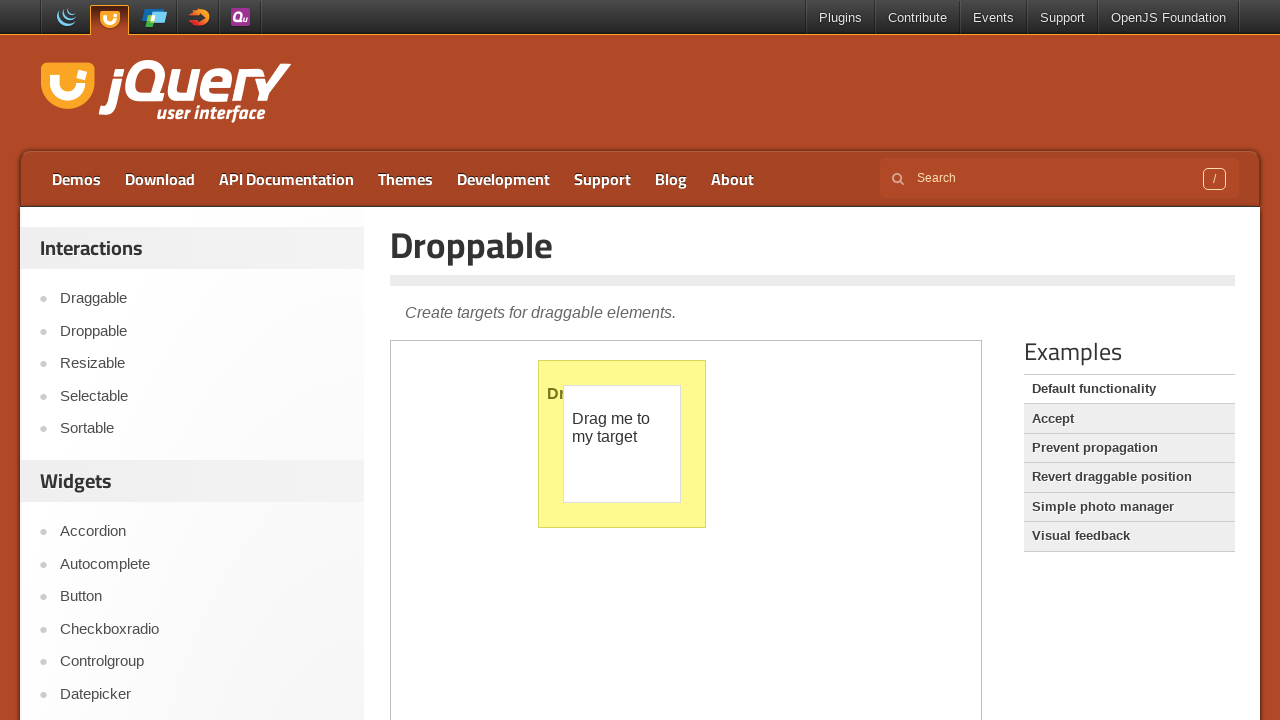